Tests pagination and checkbox selection in a web table by navigating through multiple pages and selecting checkboxes for specific country values

Starting URL: https://selectorshub.com/xpath-practice-page/

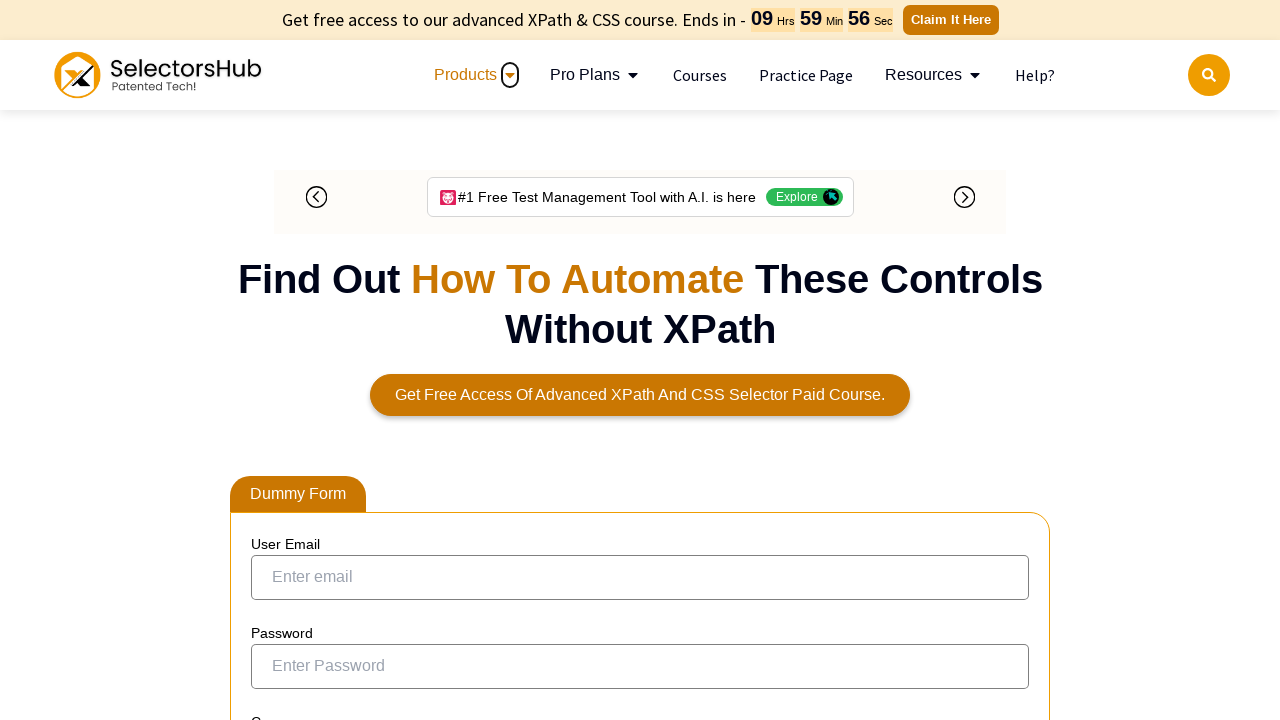

Queried for all India entries on current page
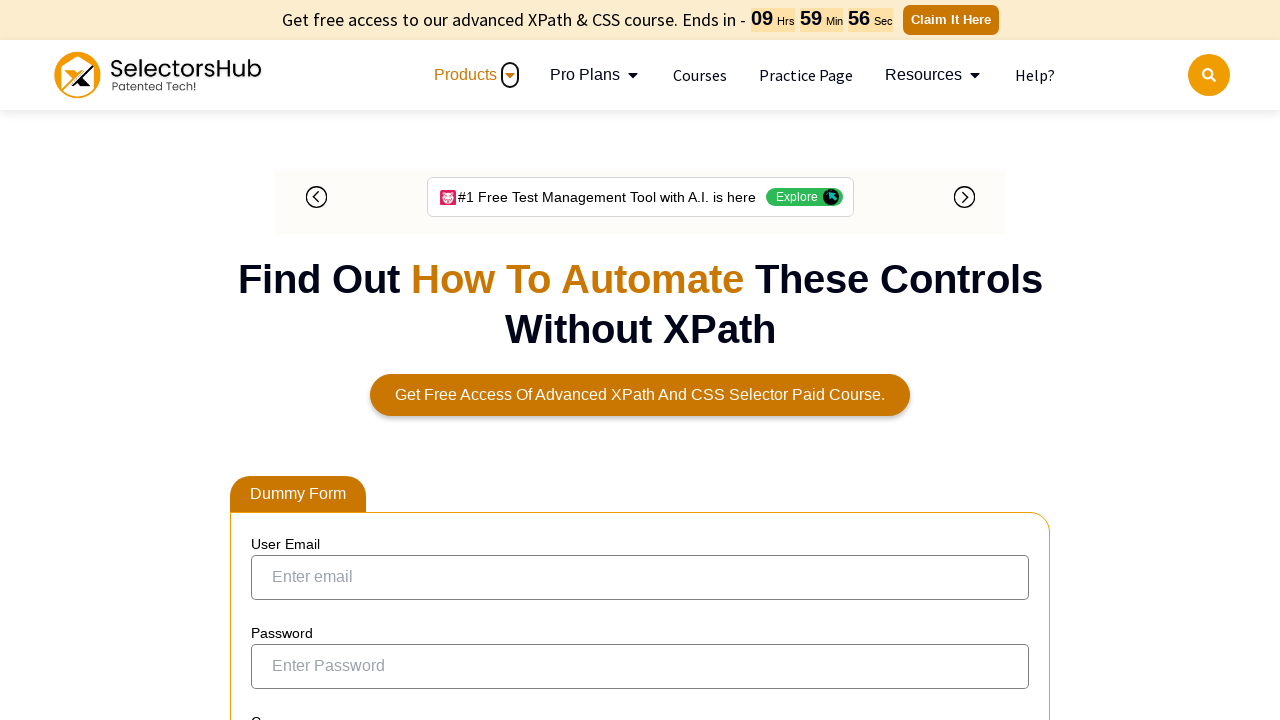

Found 8 checkbox(es) for India entries
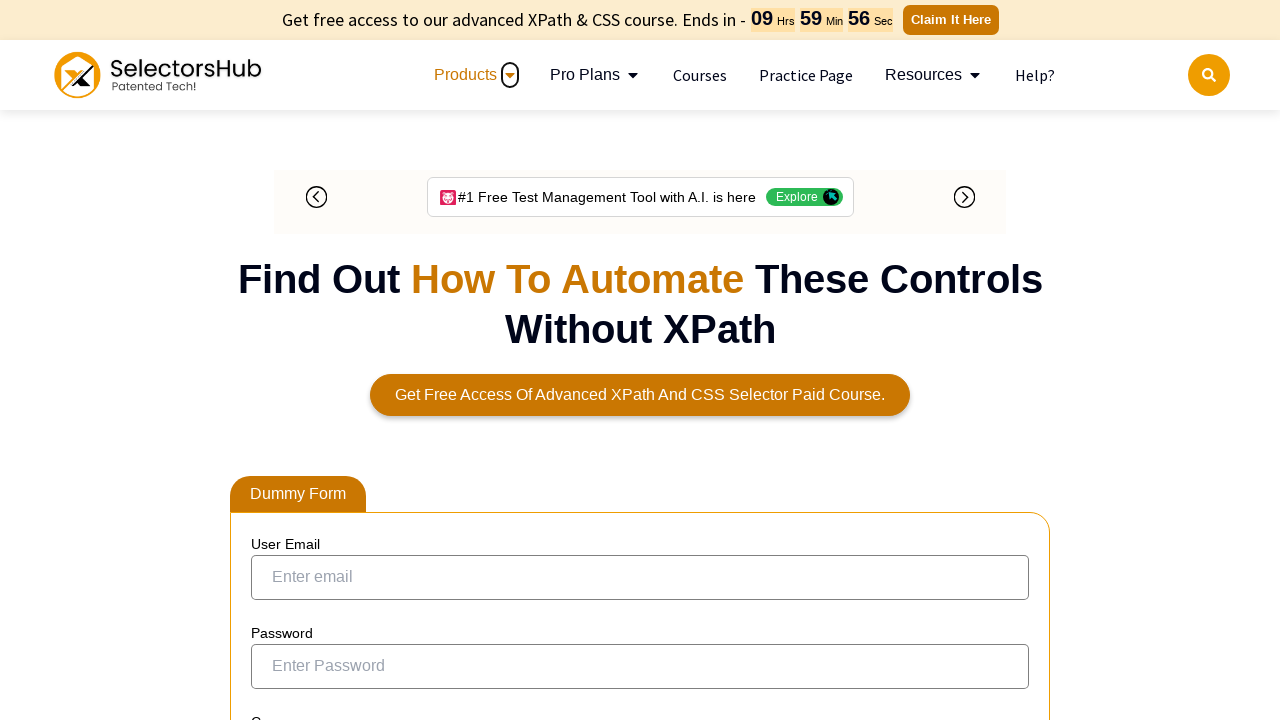

Clicked checkbox to select India entry
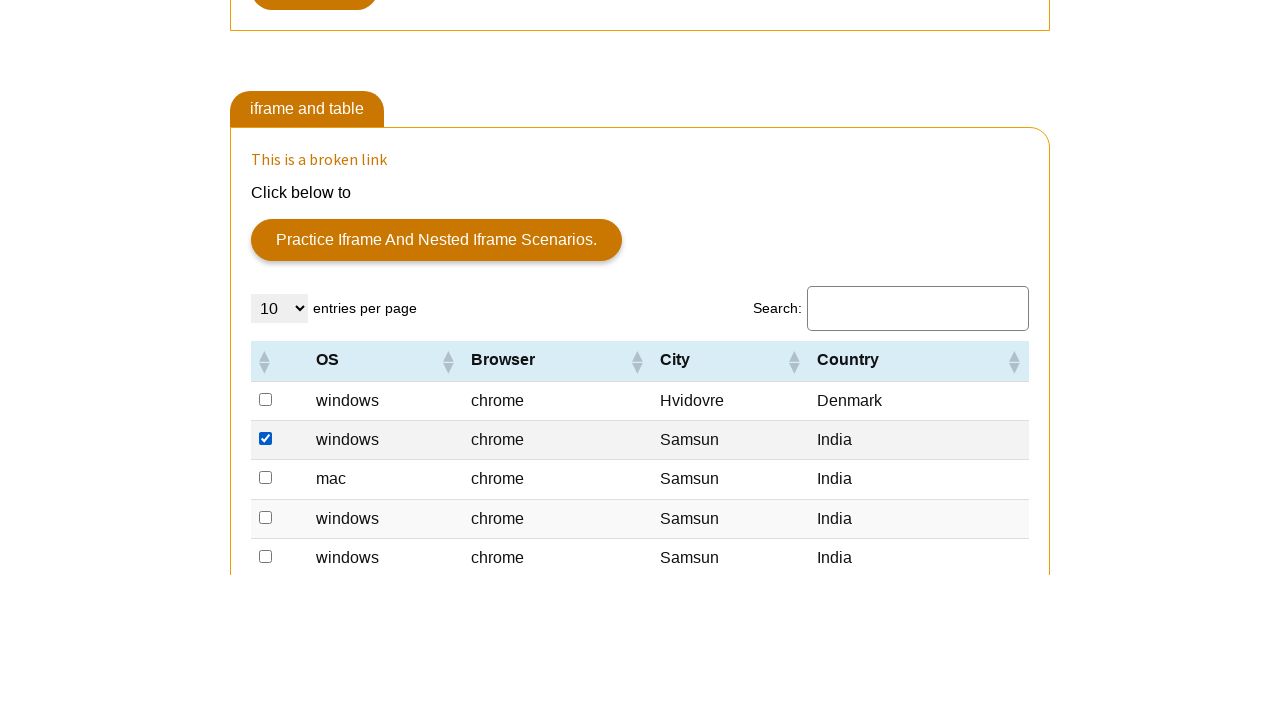

Clicked checkbox to select India entry
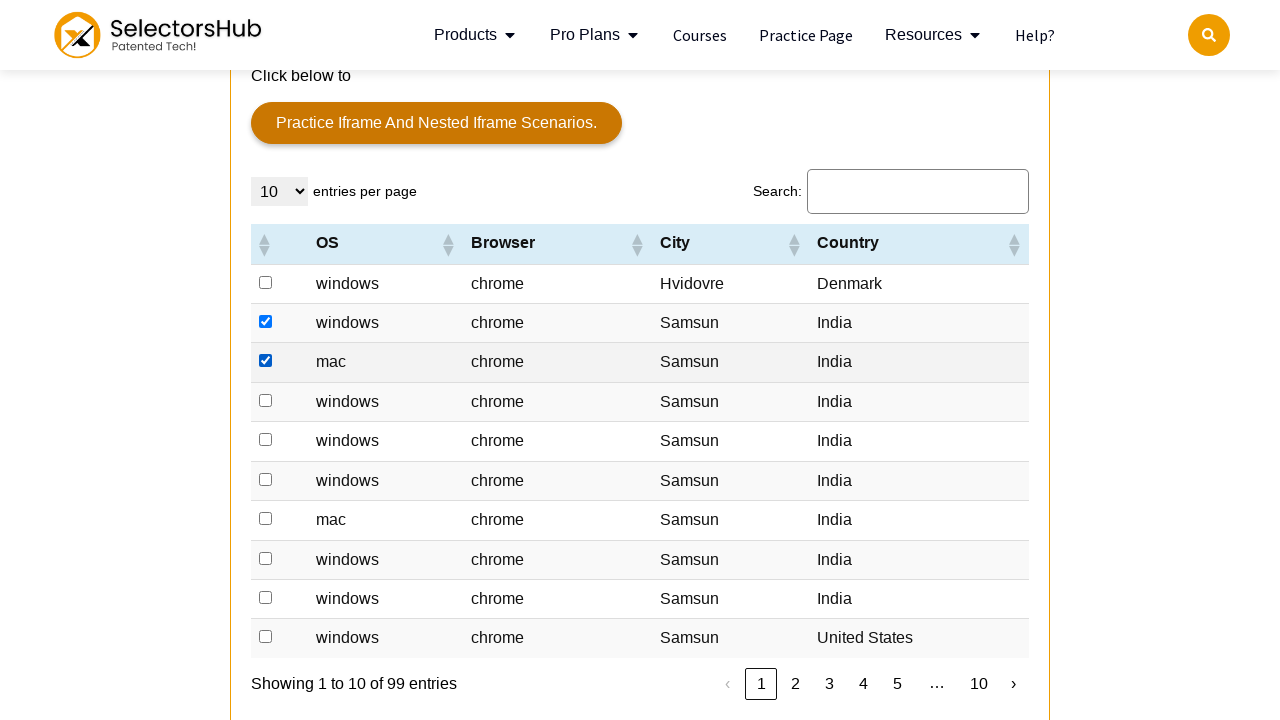

Clicked checkbox to select India entry
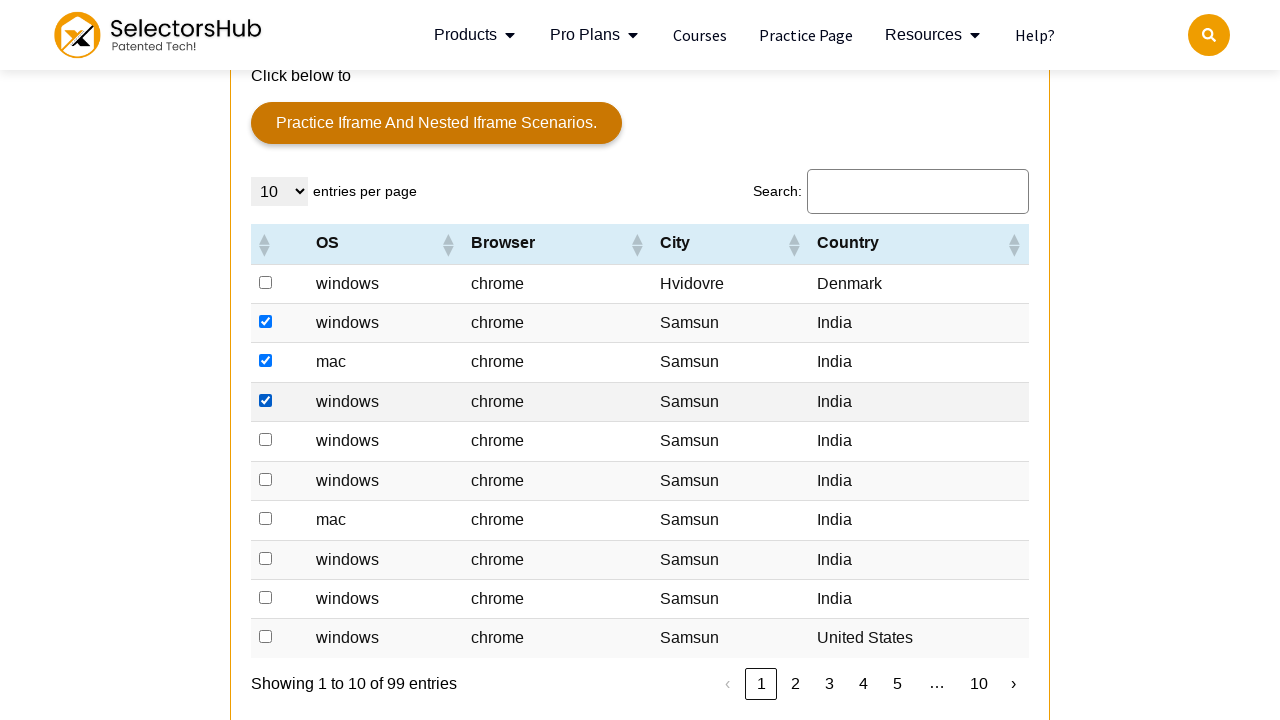

Clicked checkbox to select India entry
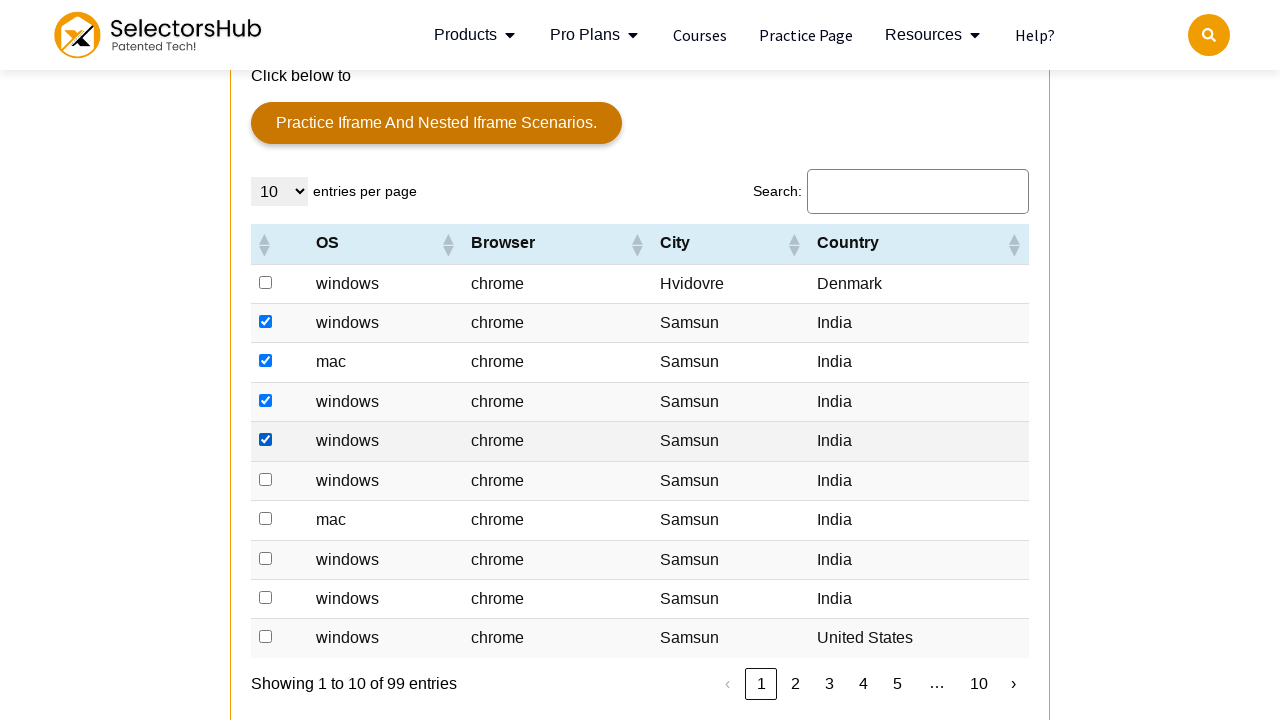

Clicked checkbox to select India entry
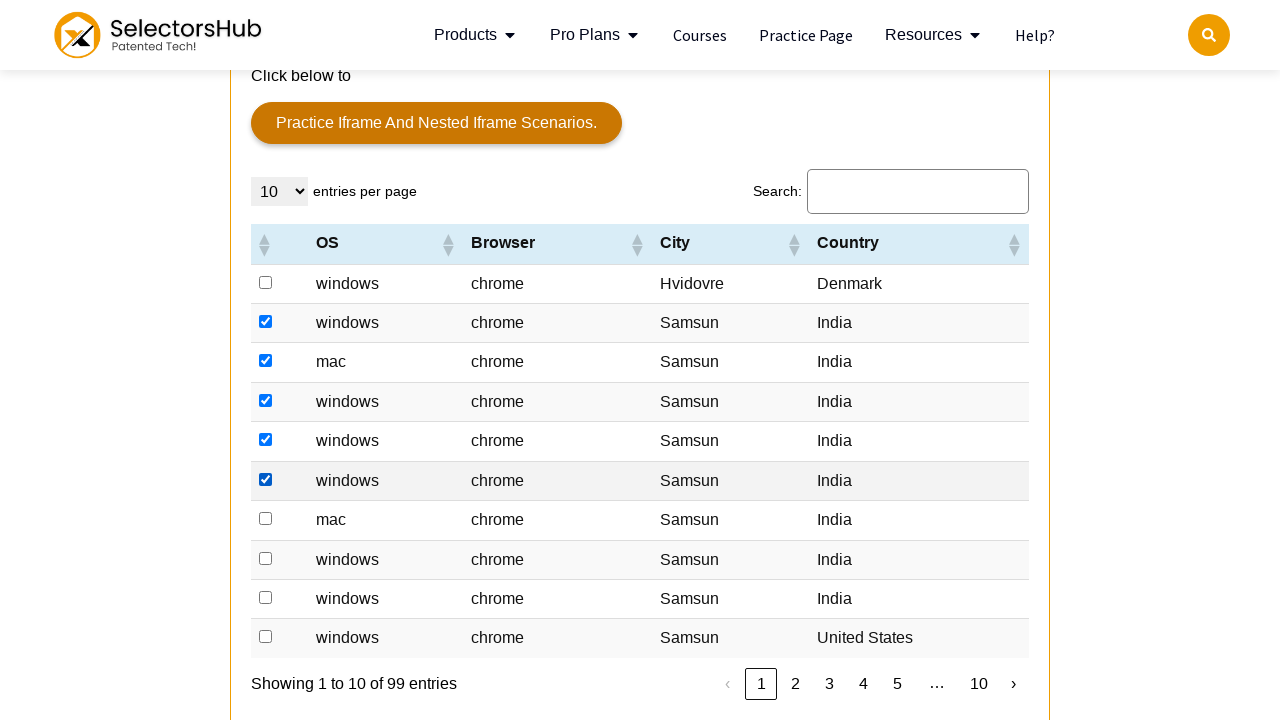

Clicked checkbox to select India entry
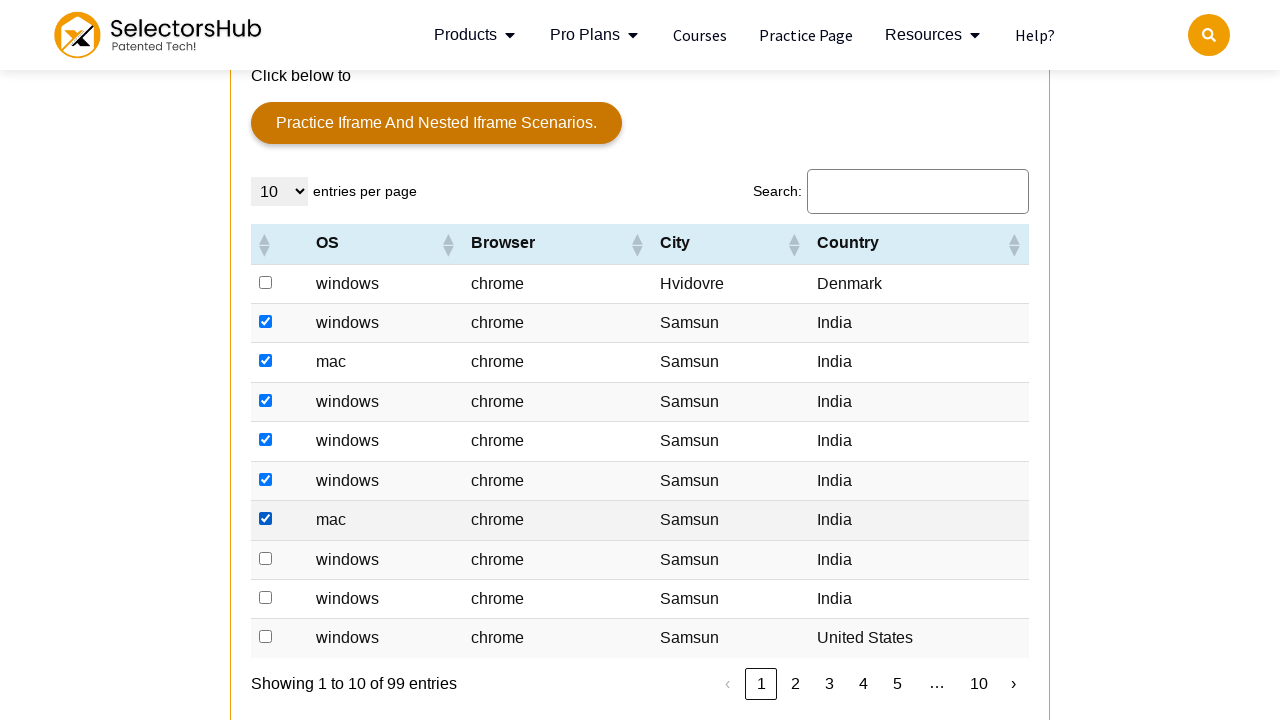

Clicked checkbox to select India entry
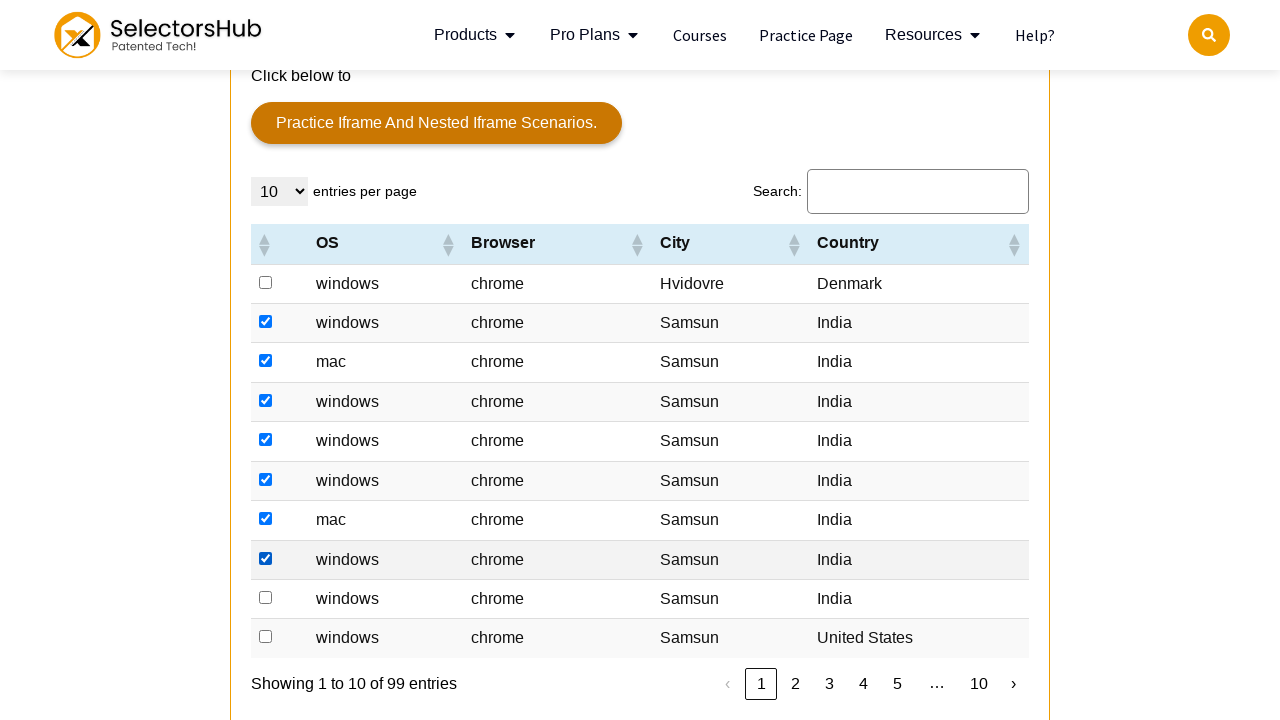

Clicked checkbox to select India entry
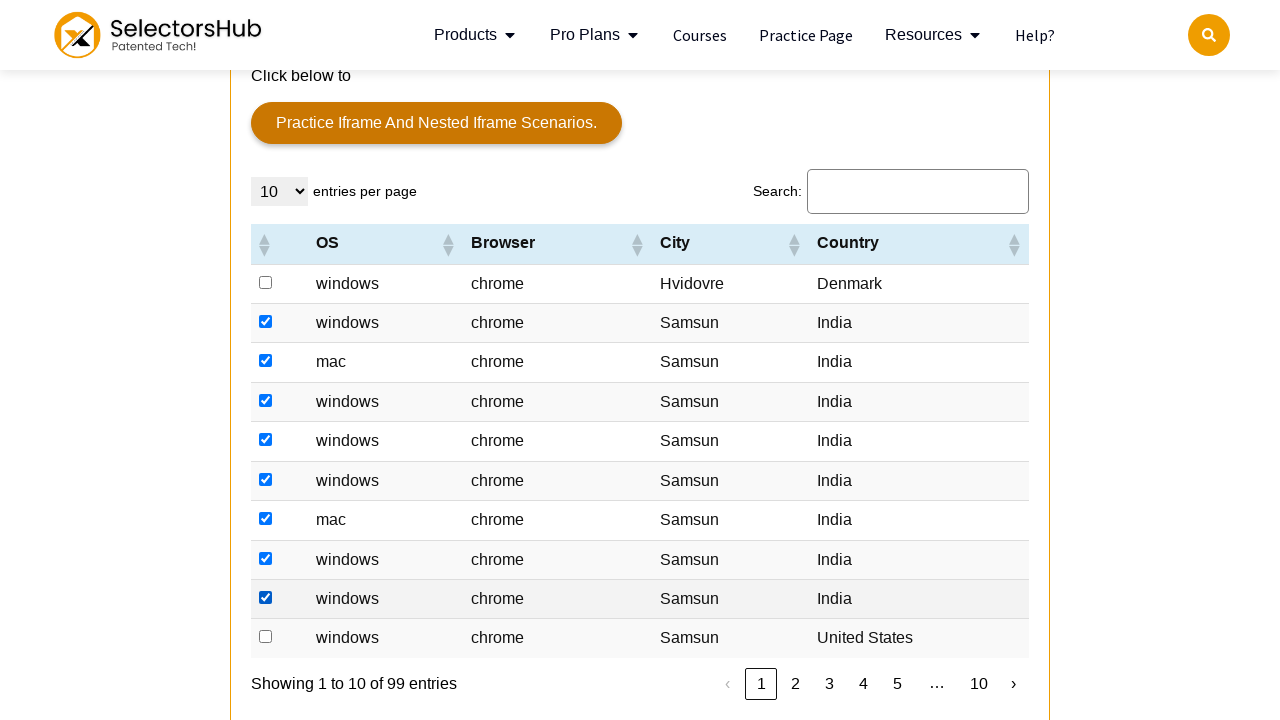

Checked for Next pagination button
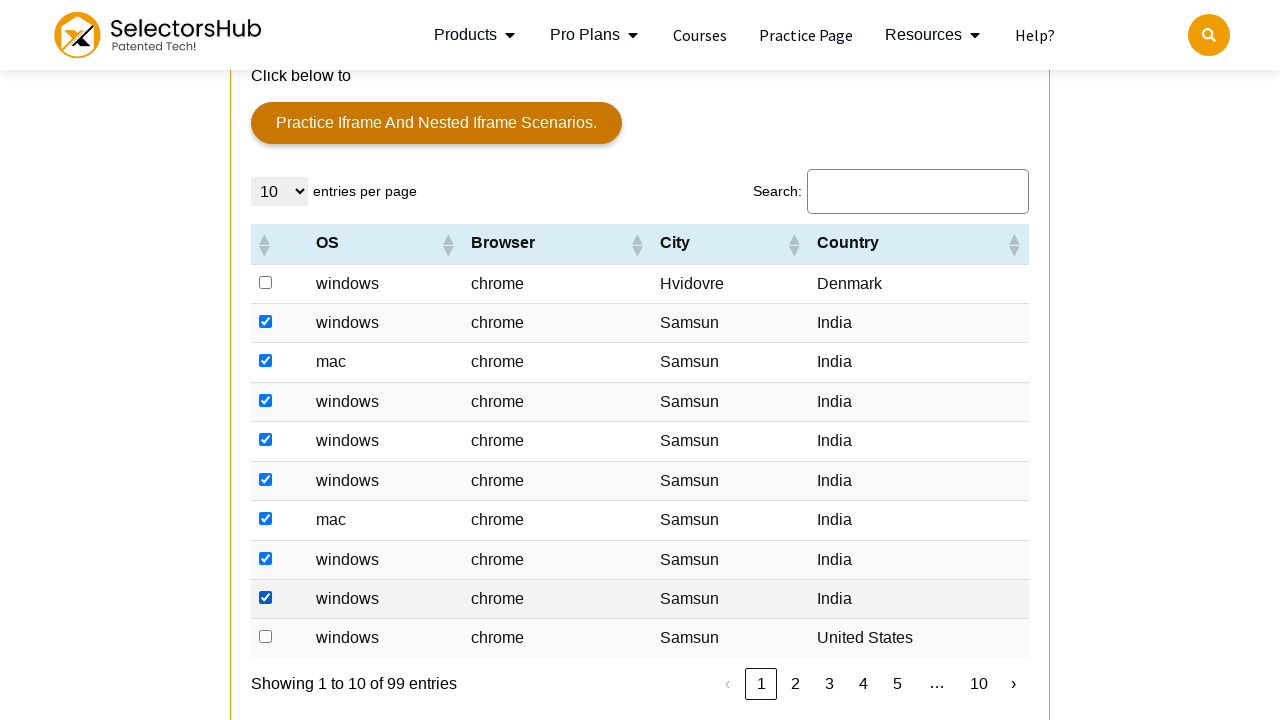

No Next button found - pagination complete
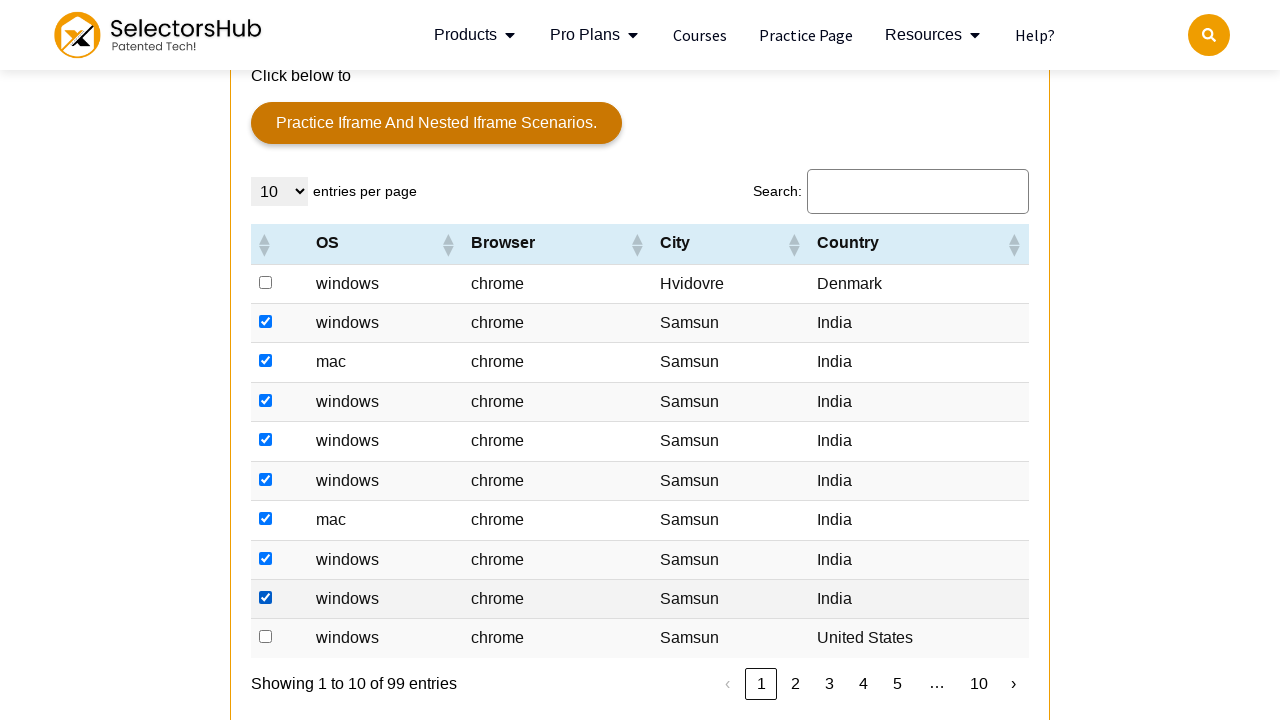

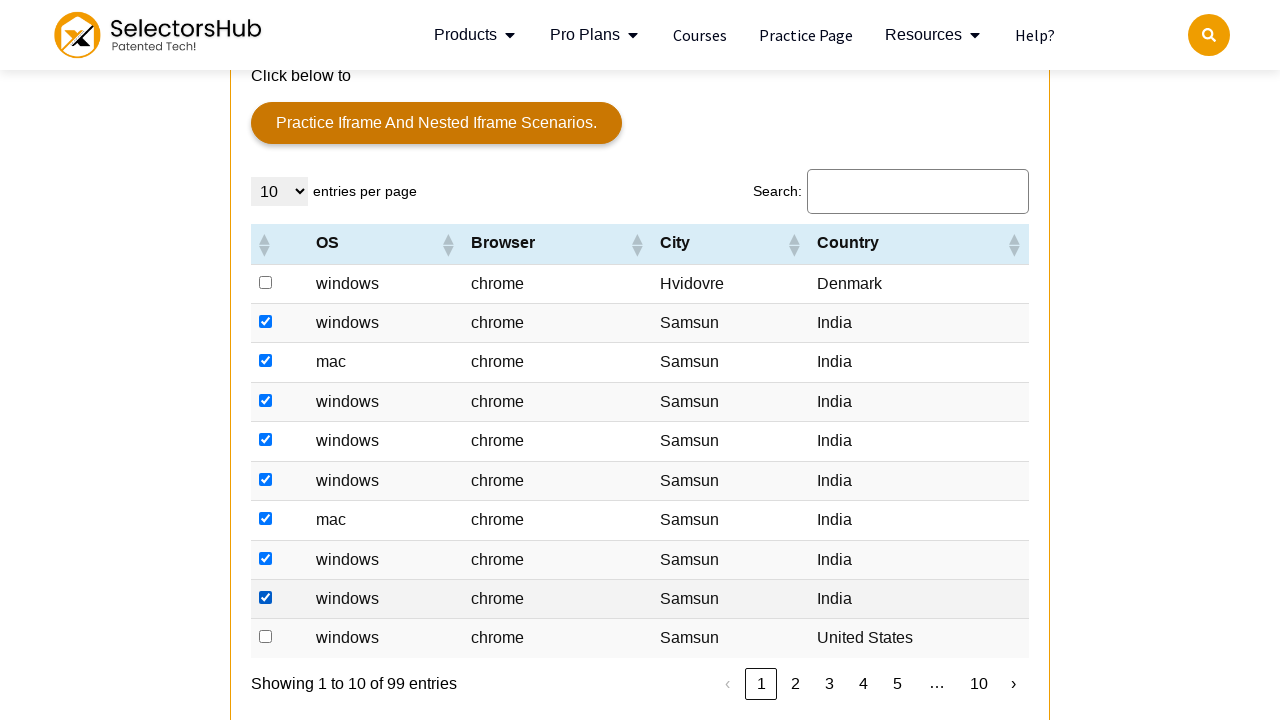